Tests form interaction by locating a textarea element on the W3Schools HTML form elements page and entering text into it.

Starting URL: https://www.w3schools.com/html/html_form_elements.asp

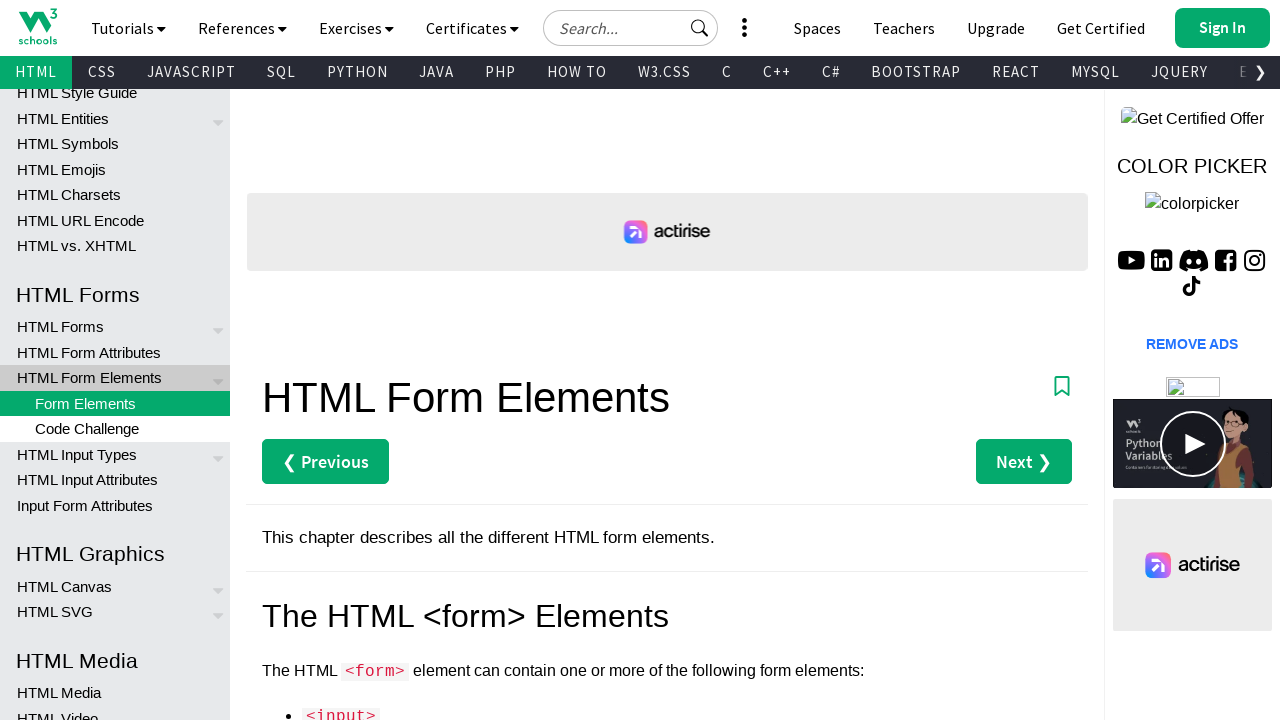

Navigated to W3Schools HTML form elements page
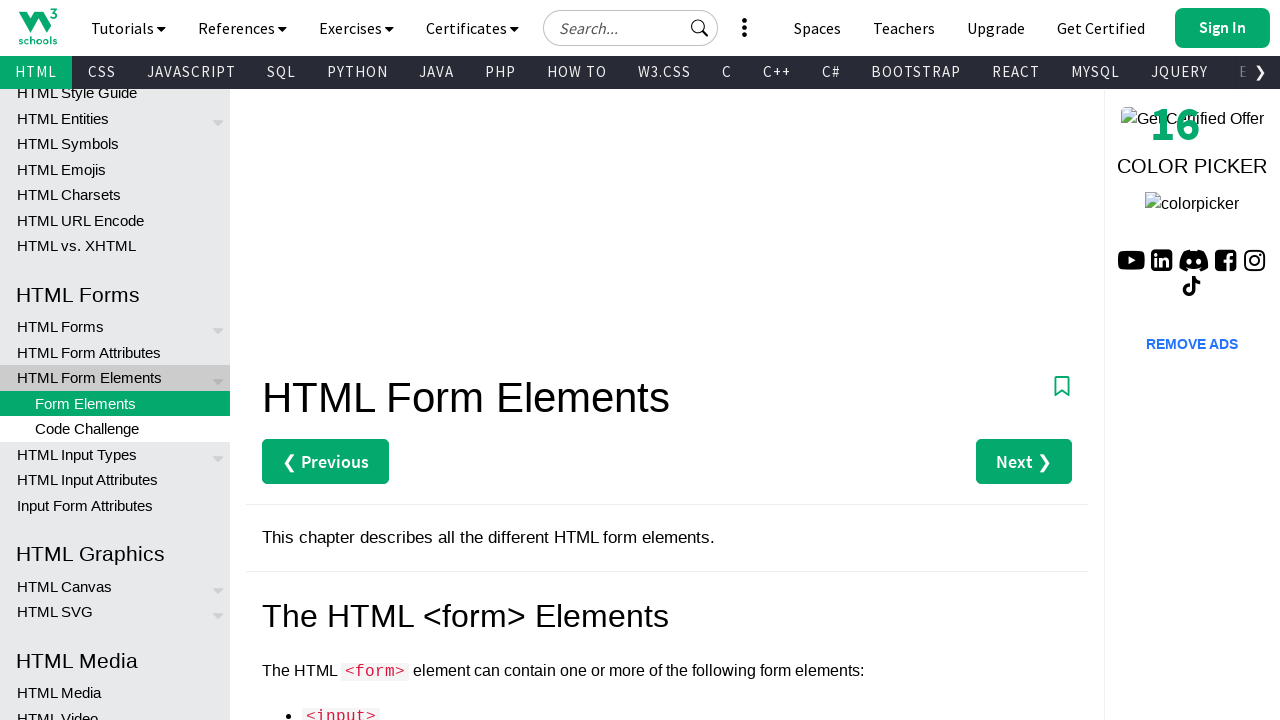

Filled textarea element with 'search here' on #main textarea
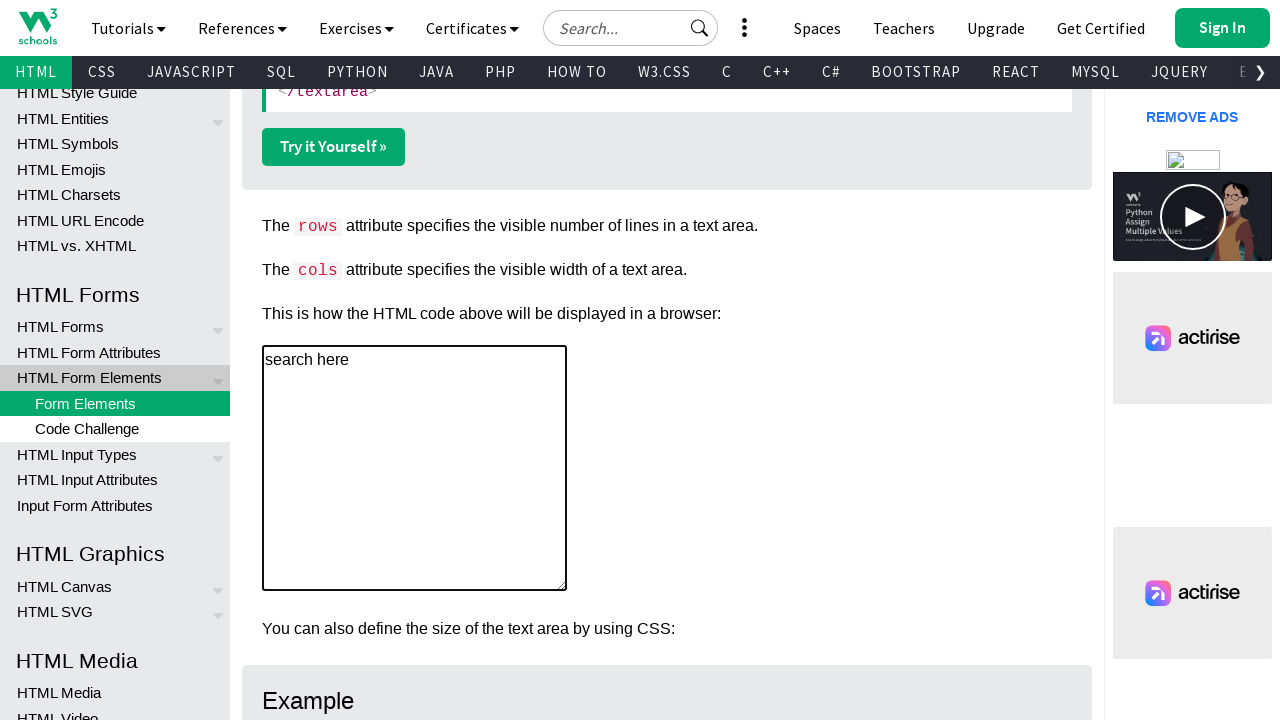

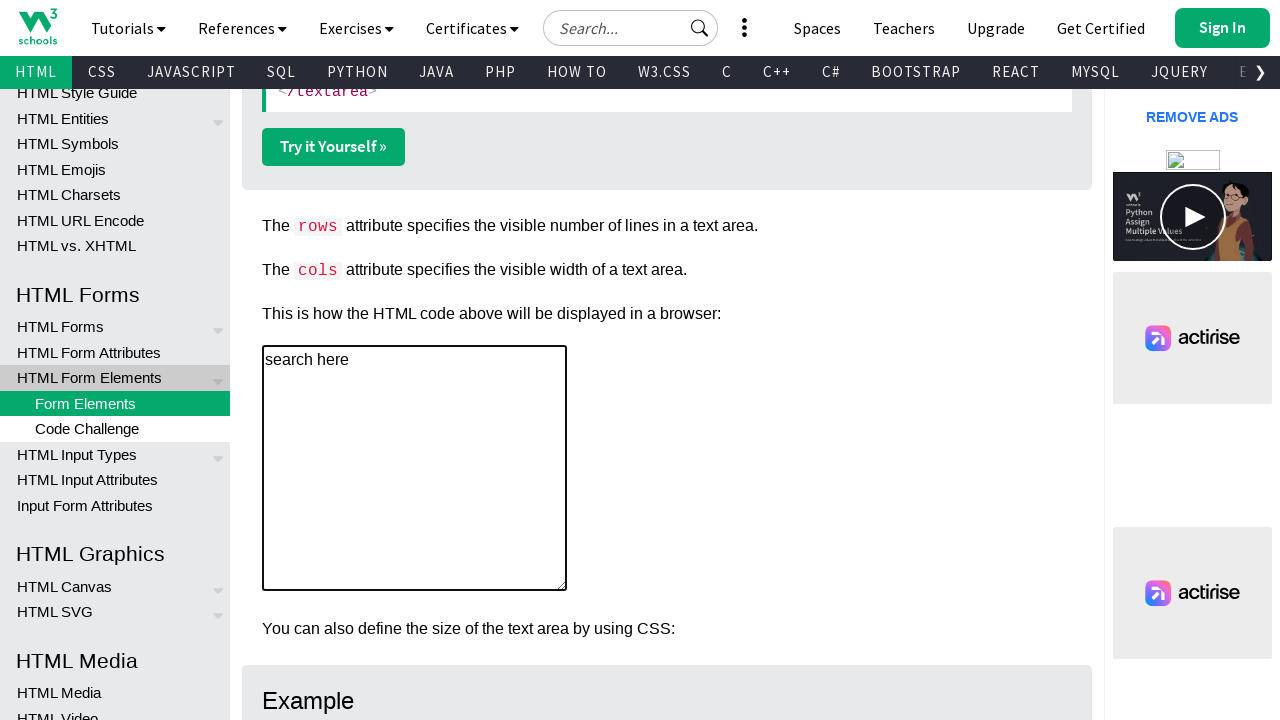